Navigates through the Swarthmore College course catalog by clicking on the first department link and then clicking on the first course to view its details.

Starting URL: https://catalog.swarthmore.edu/content.php?catoid=7&navoid=194

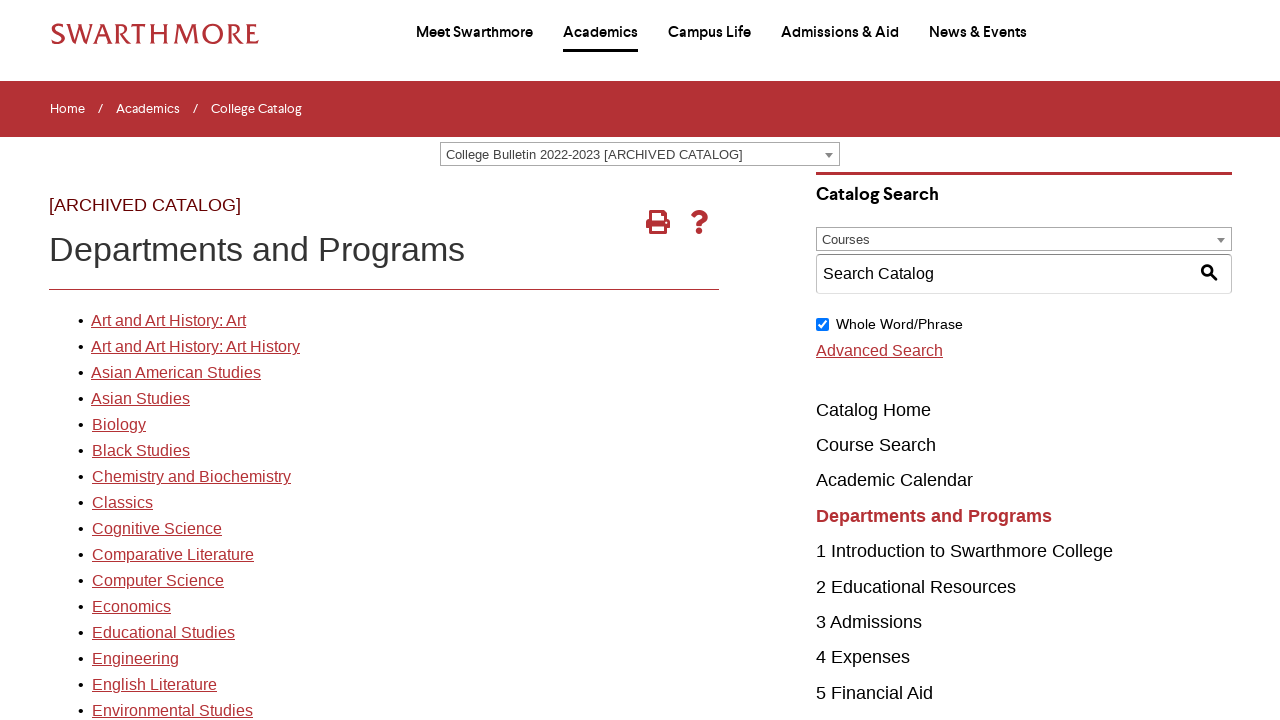

Clicked on the first department link in the catalog at (168, 321) on xpath=//*[@id="gateway-page"]/body/table/tbody/tr[3]/td[1]/table/tbody/tr[2]/td[
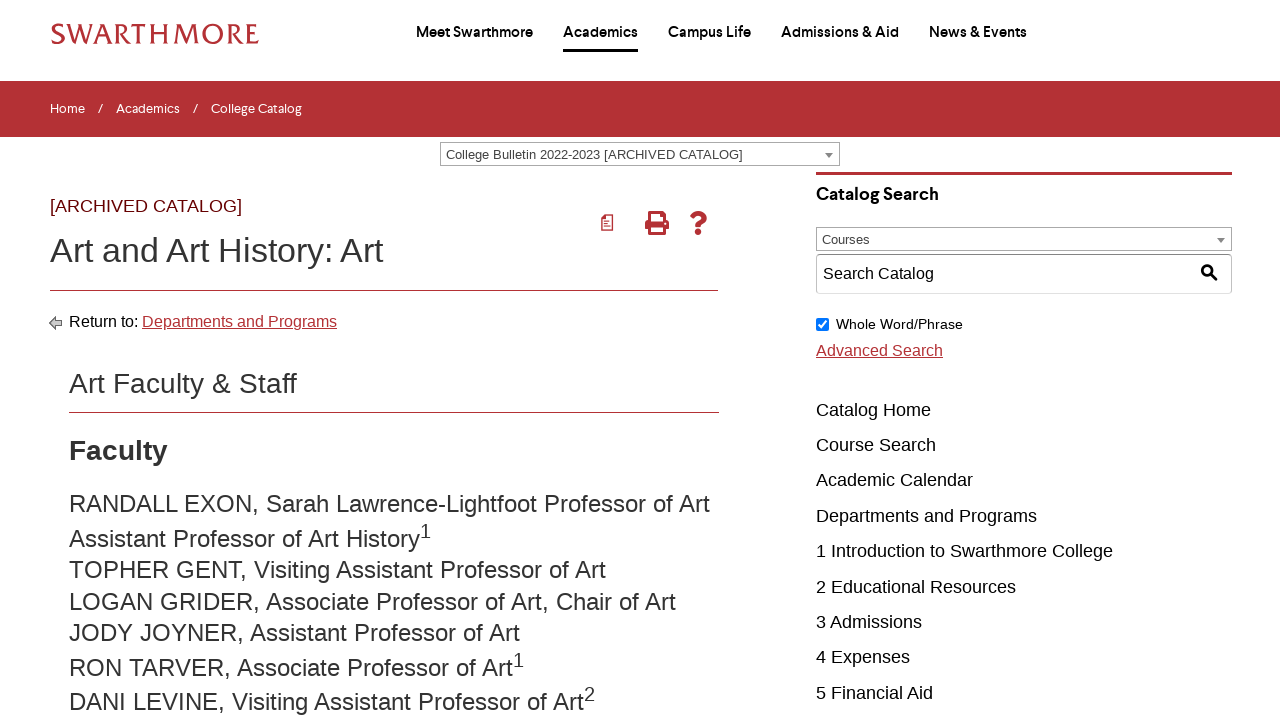

Waited for course elements to load
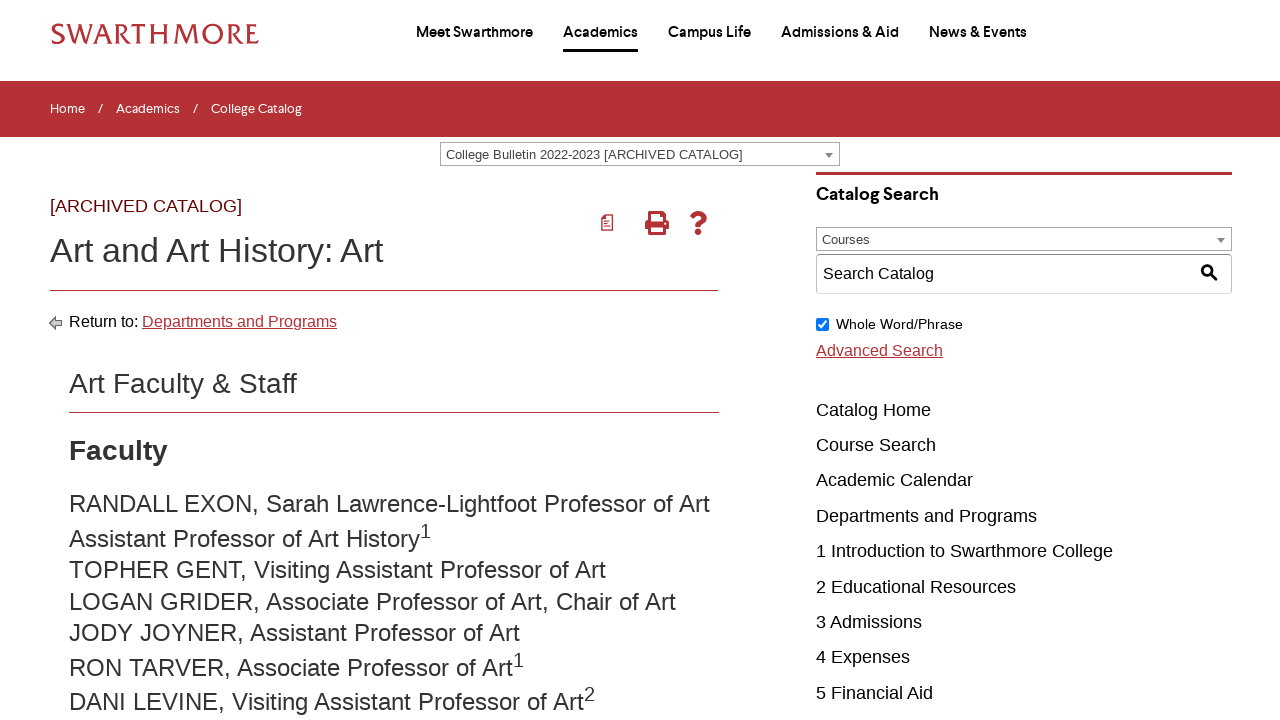

Clicked on the first course to view its details at (409, 360) on .acalog-course >> nth=0
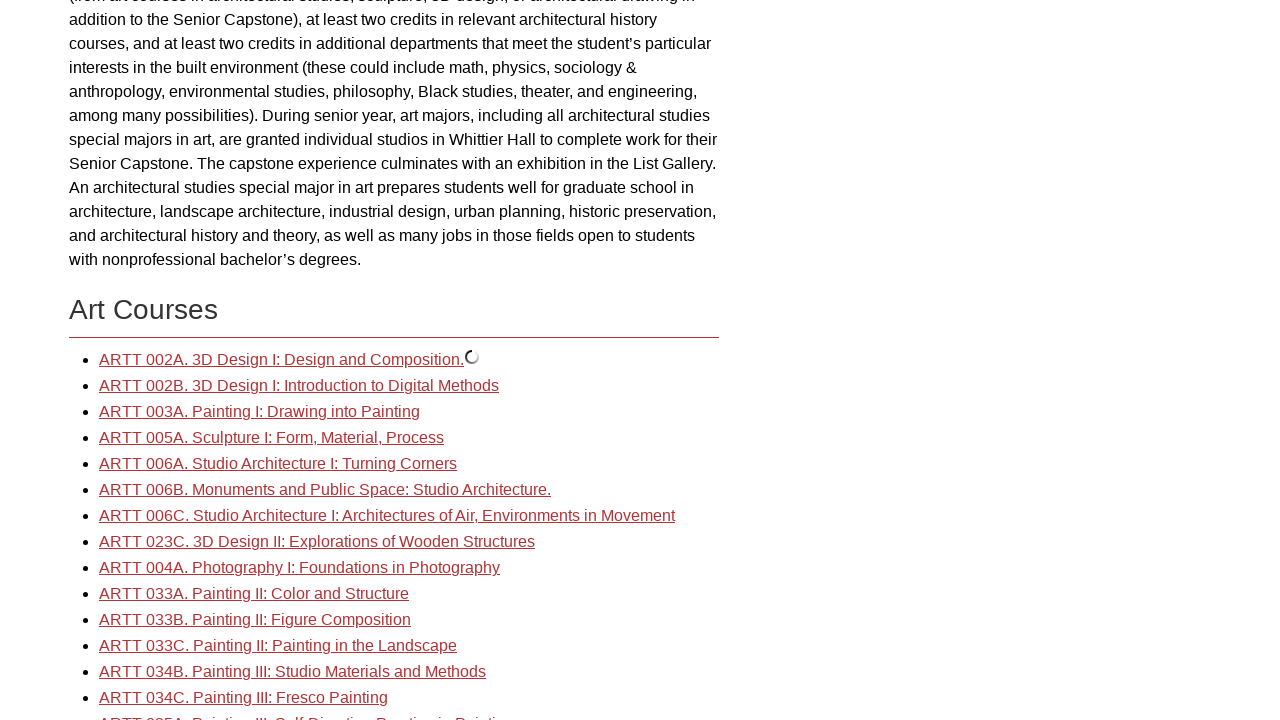

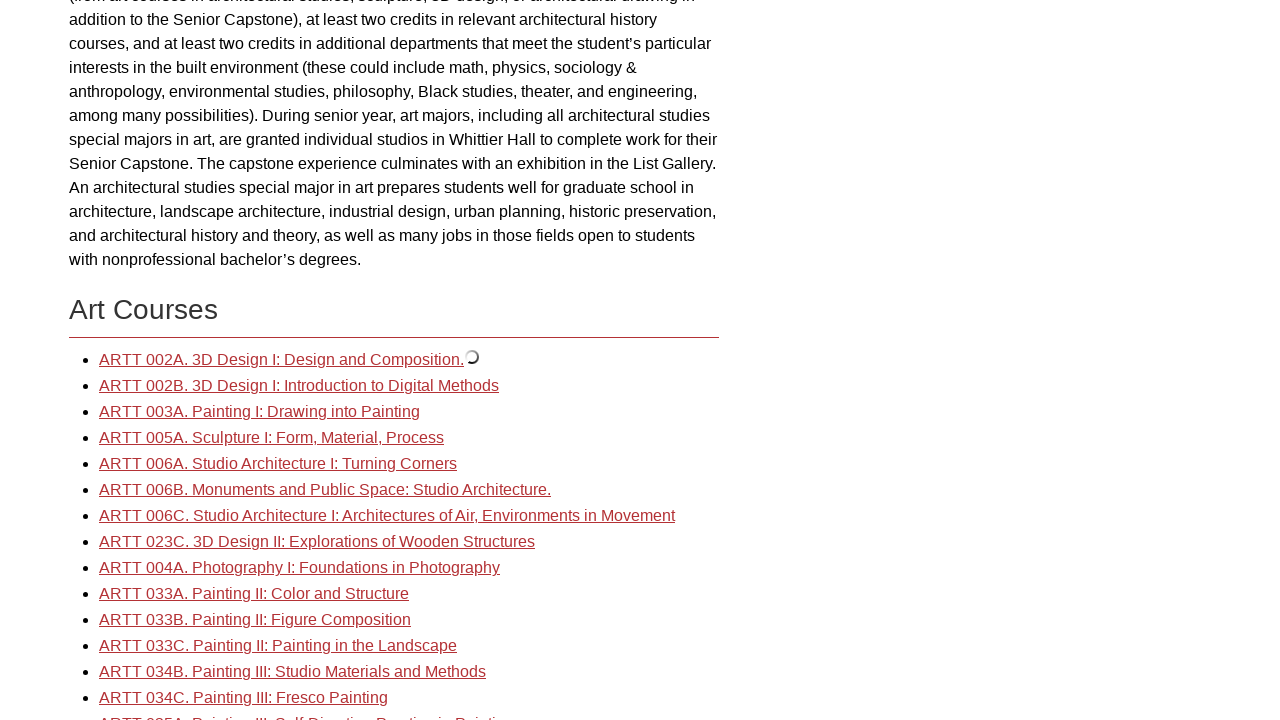